Tests right-click (context menu) functionality by performing a context click on a button element on a jQuery context menu demo page

Starting URL: https://swisnl.github.io/jQuery-contextMenu/demo.html

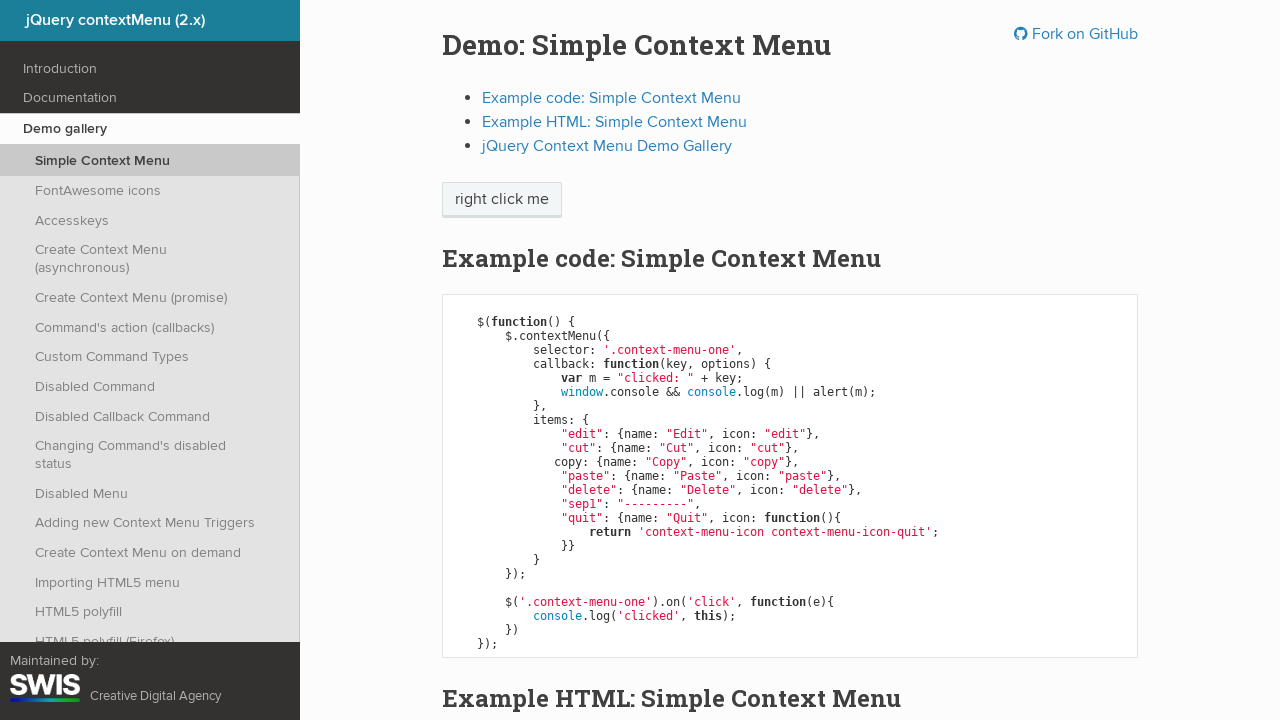

Located the 'right click me' button element
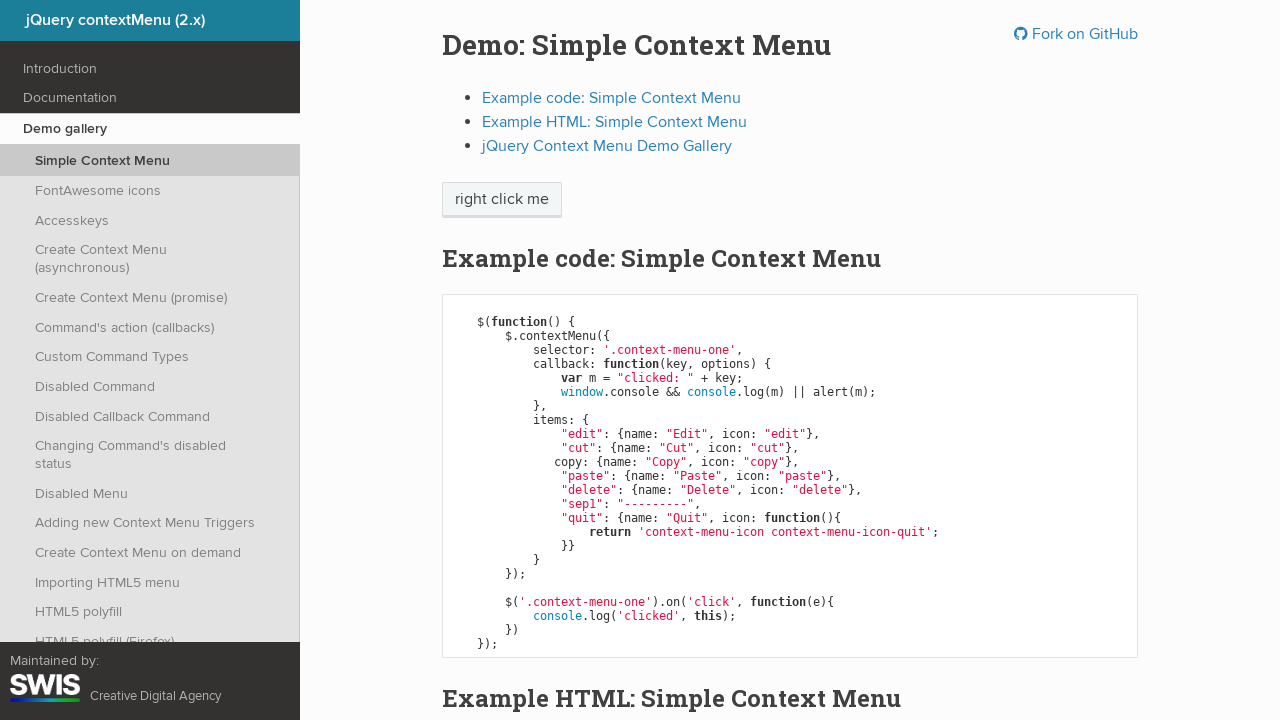

Performed right-click (context click) on the button at (502, 200) on xpath=//span[text()='right click me']
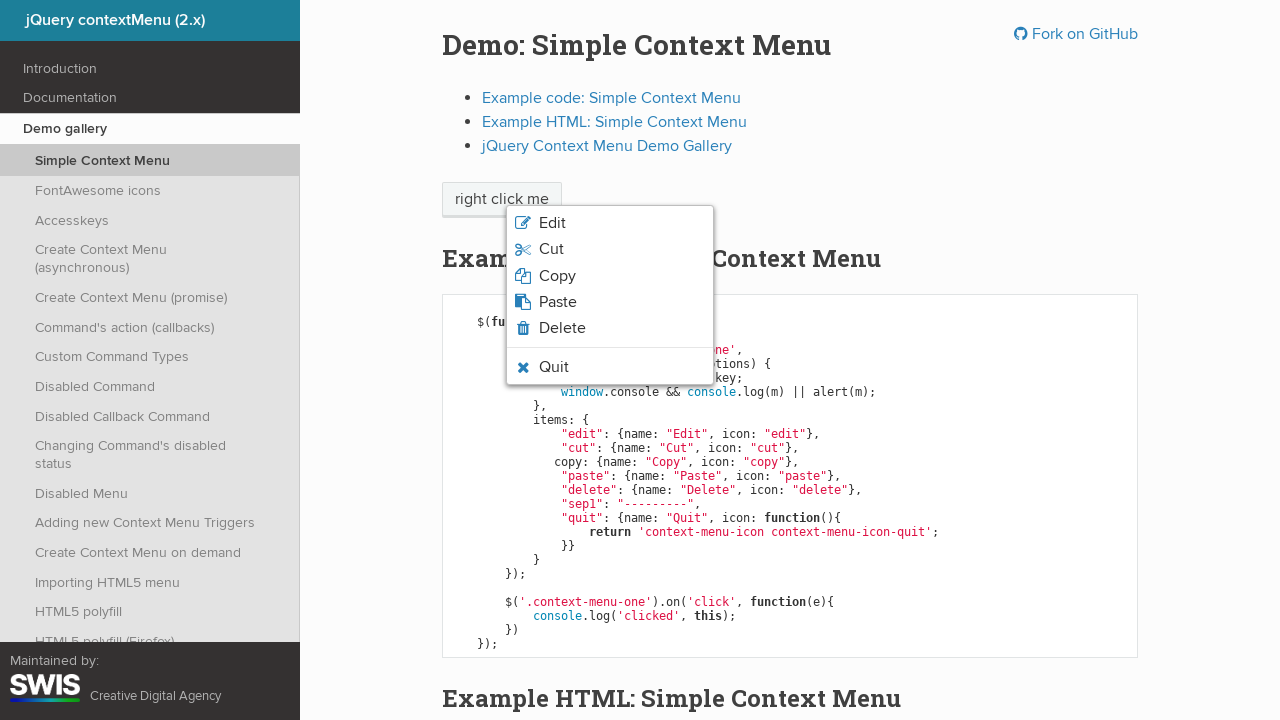

Context menu appeared on the page
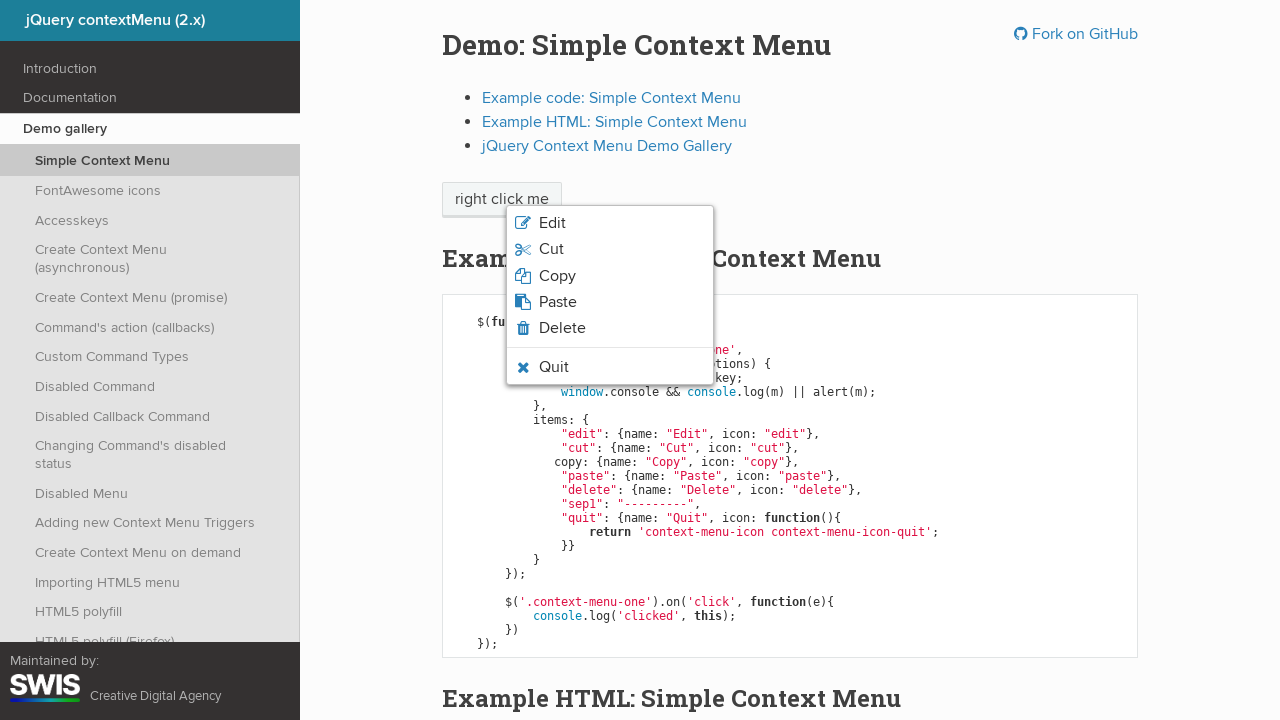

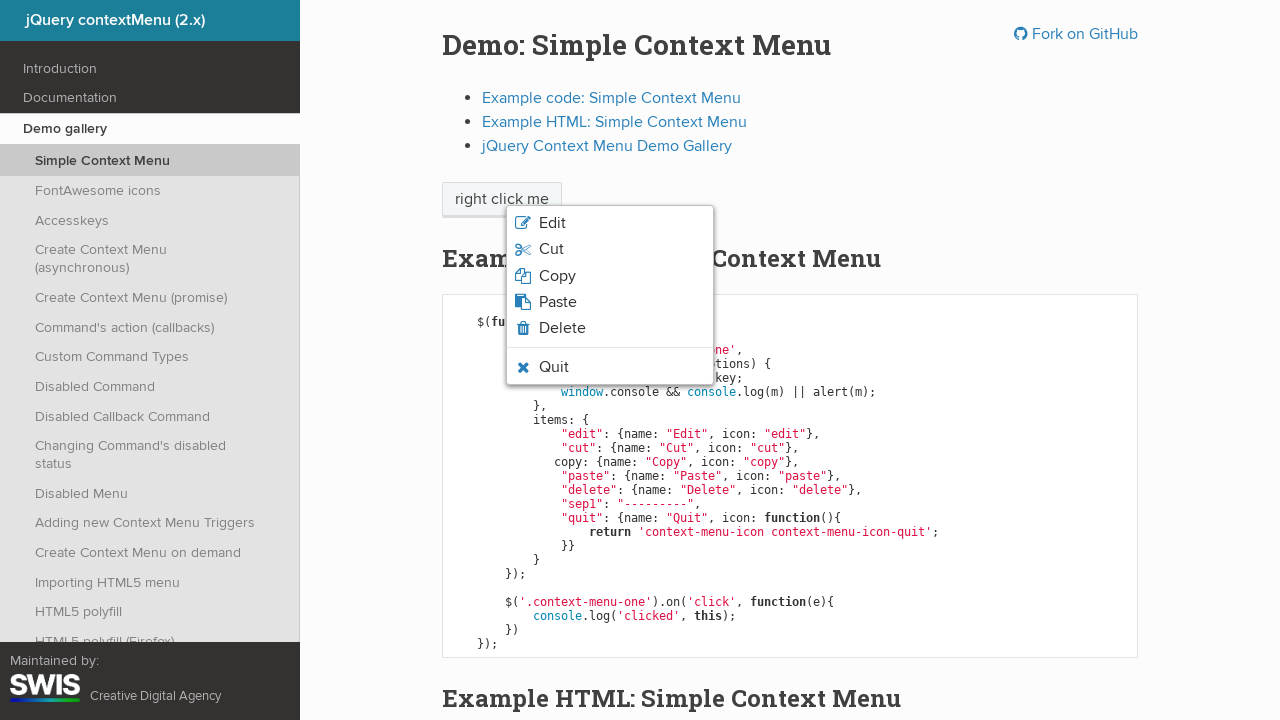